Tests various button interactions on a practice page including clicking a home button, navigating back, hovering and performing a long press on a button, and verifying the long press result.

Starting URL: https://letcode.in/button

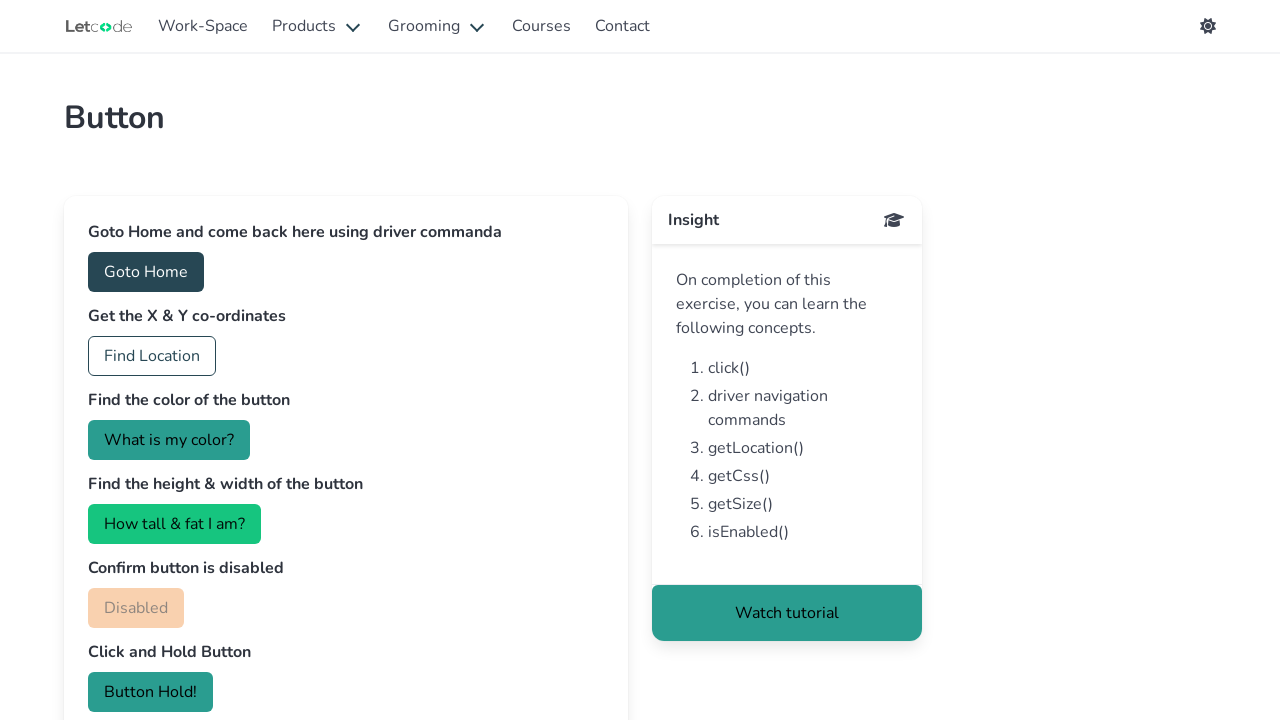

Clicked the home button at (146, 272) on #home
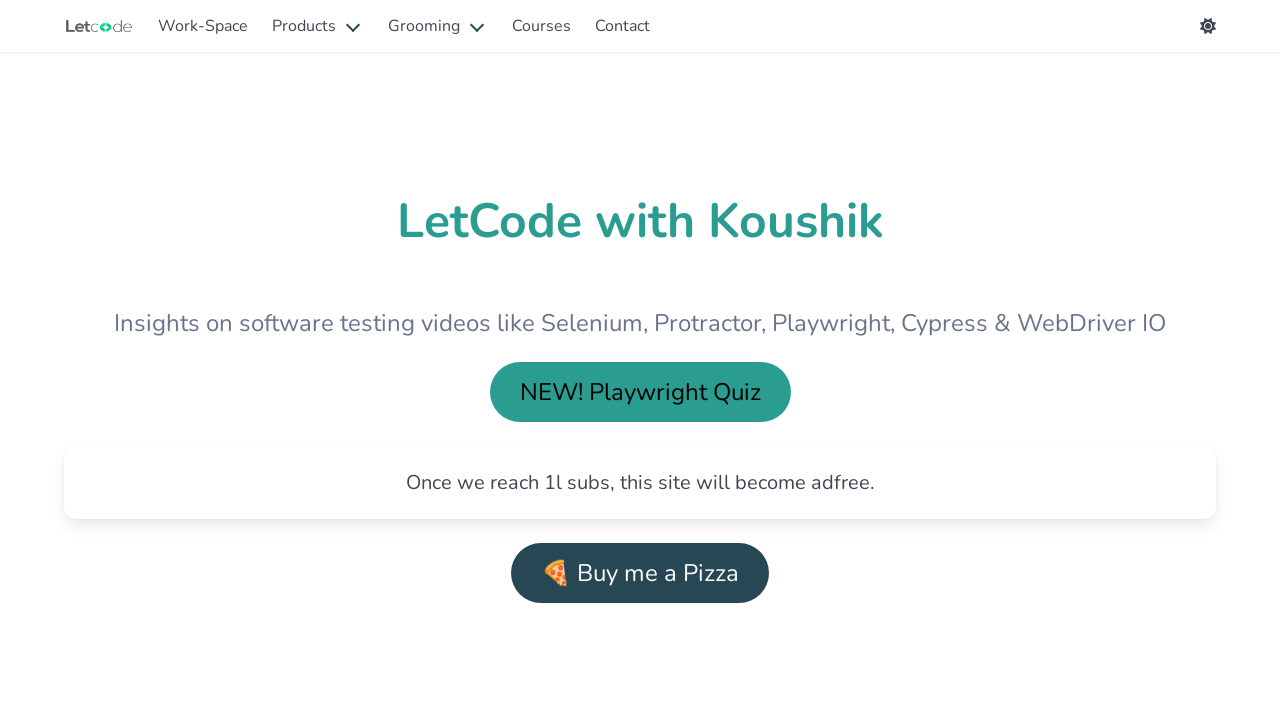

Navigated back to the button page
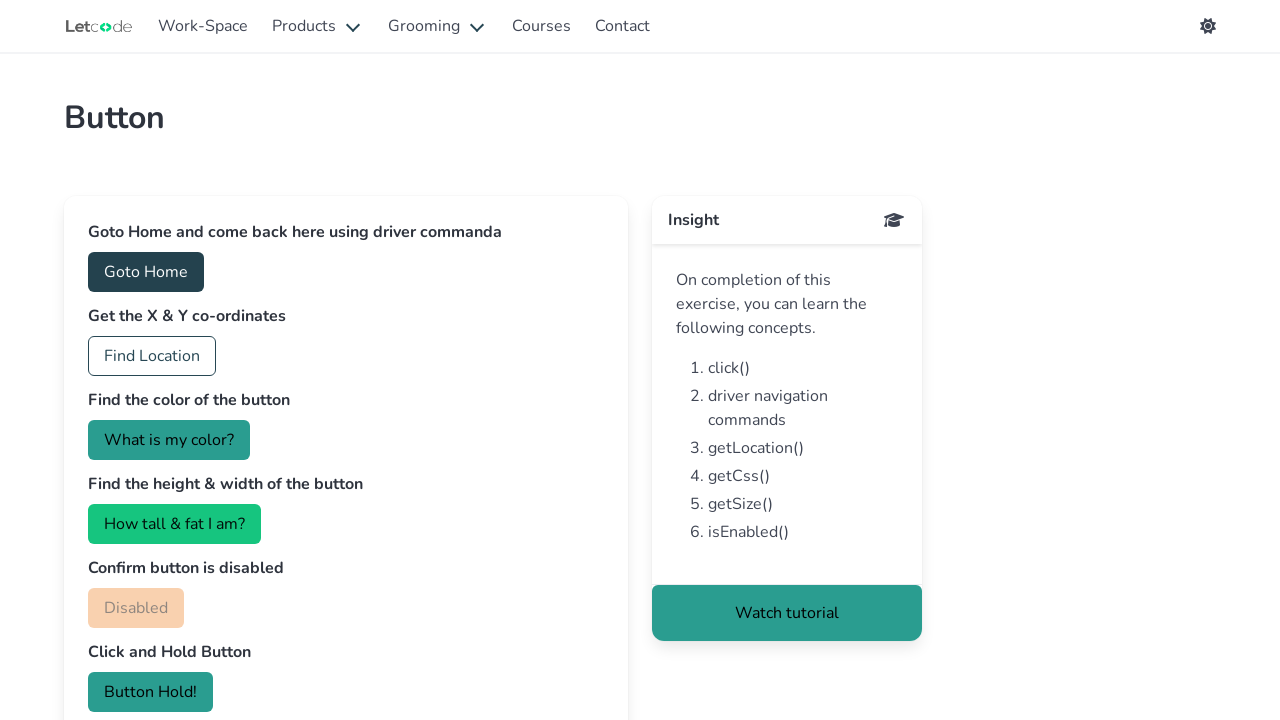

Retrieved button color property: rgb(2, 14, 9)
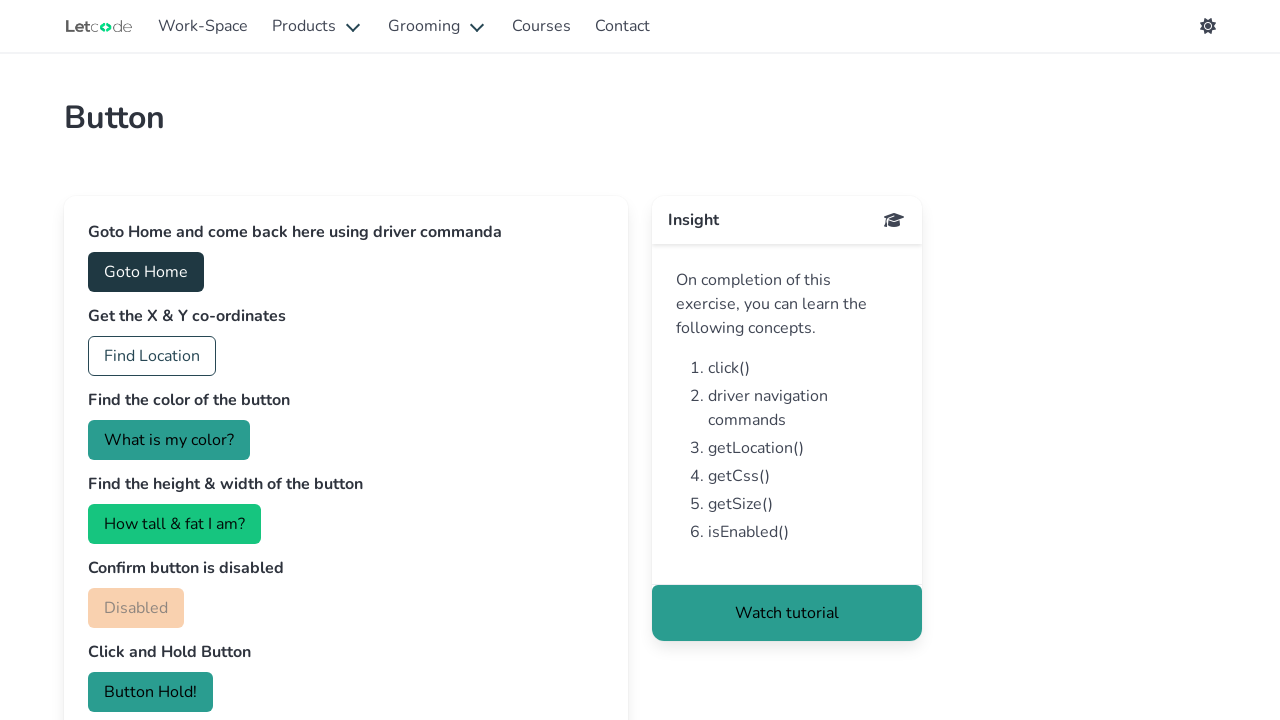

Hovered over the 'Button Hold' element at (150, 692) on xpath=//h2[contains(text(),'Button Hold')]
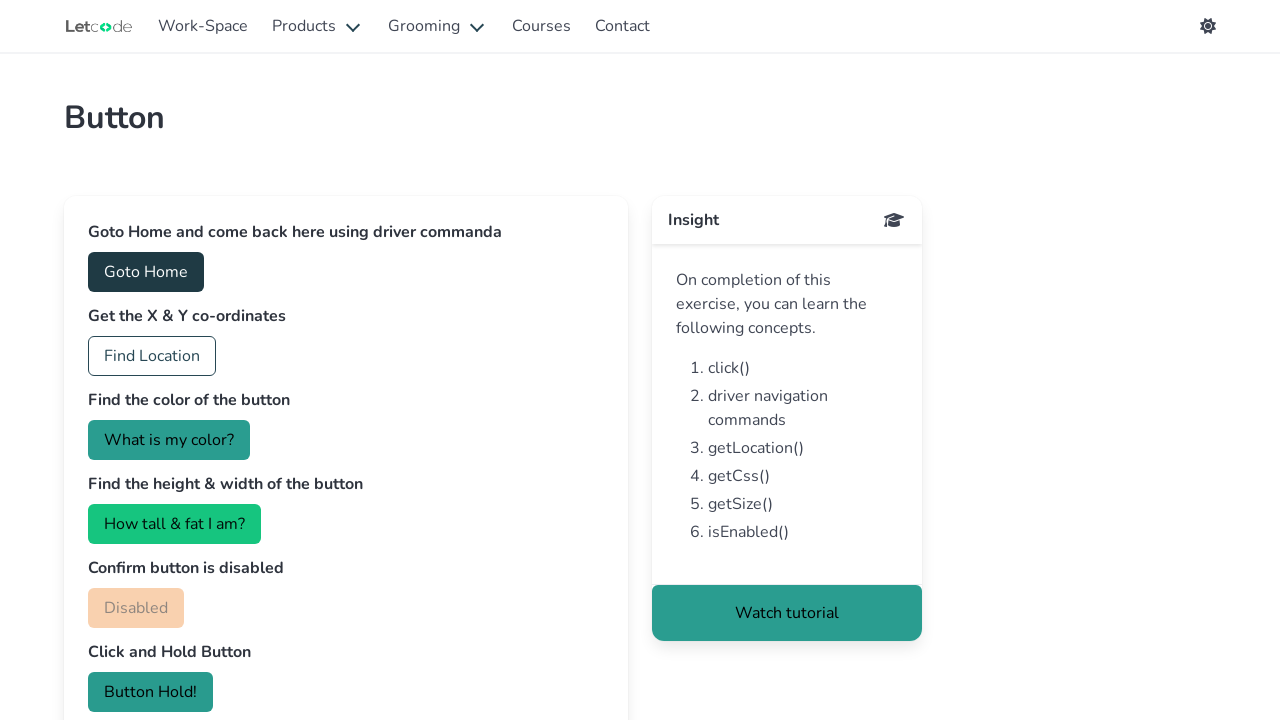

Pressed mouse button down for long press at (150, 692)
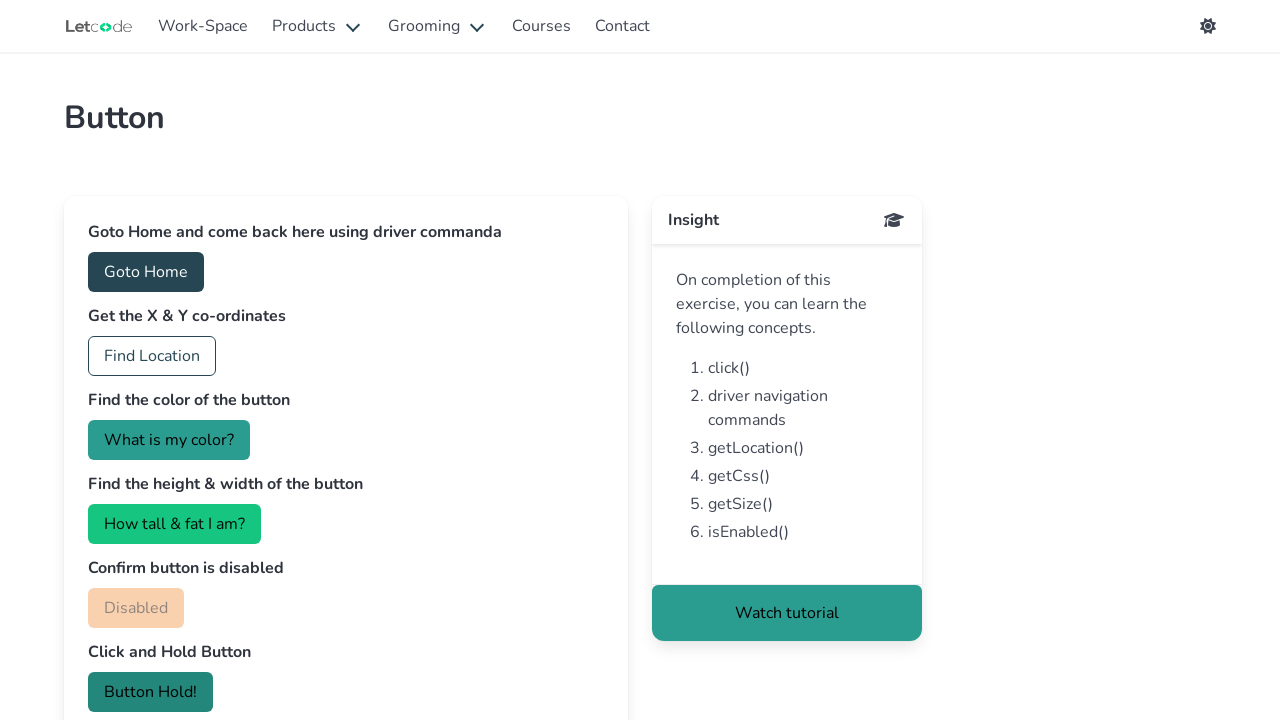

Waited 2 seconds for long press duration
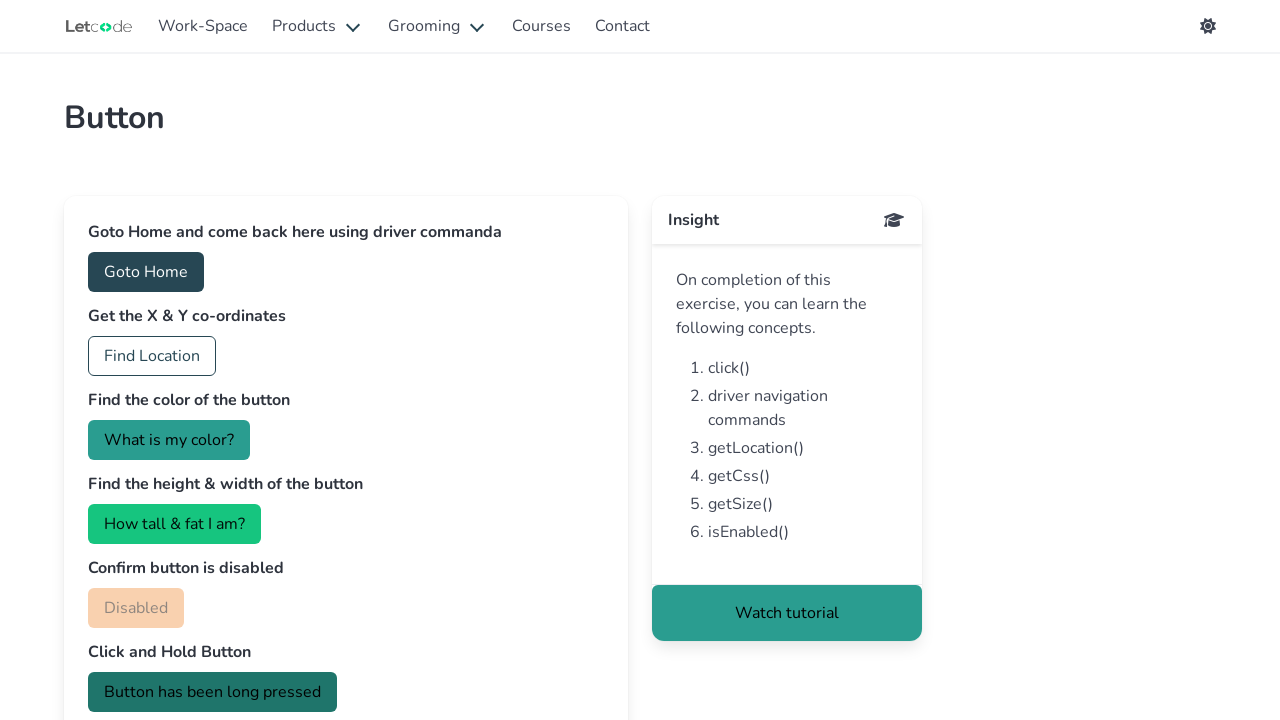

Released mouse button to complete long press at (150, 692)
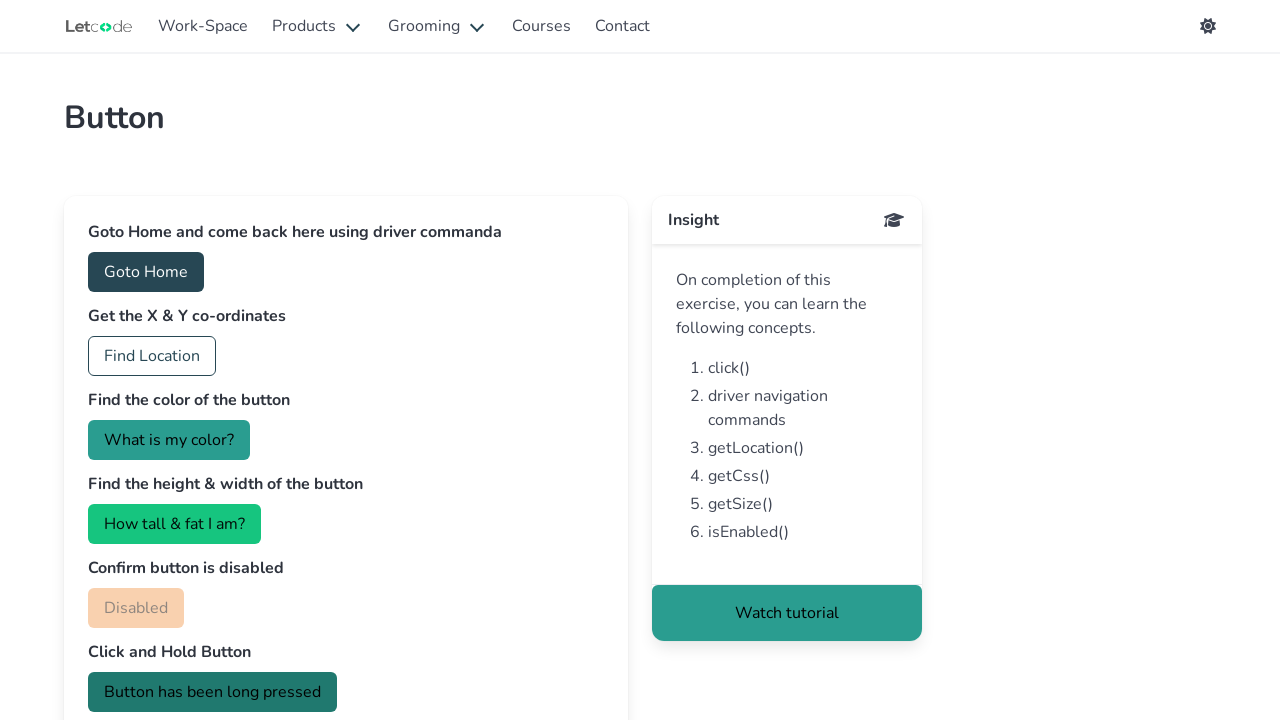

Verified that 'Button has been long pressed' message is visible
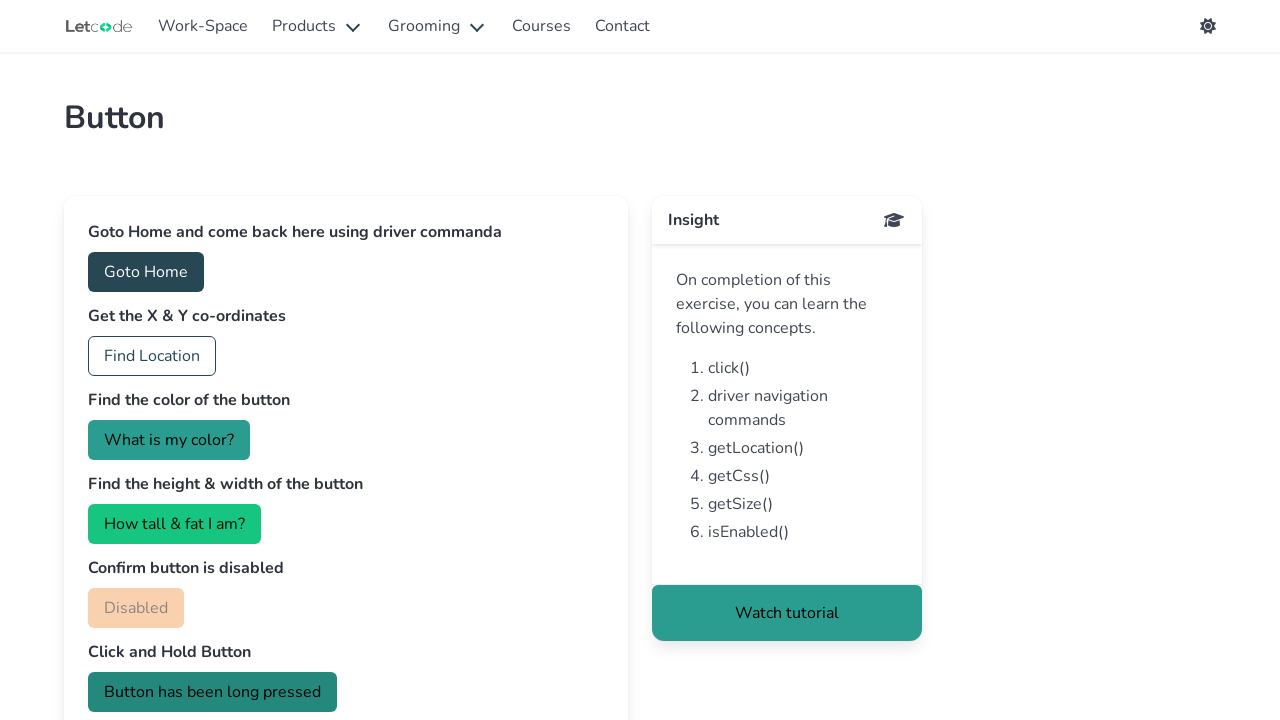

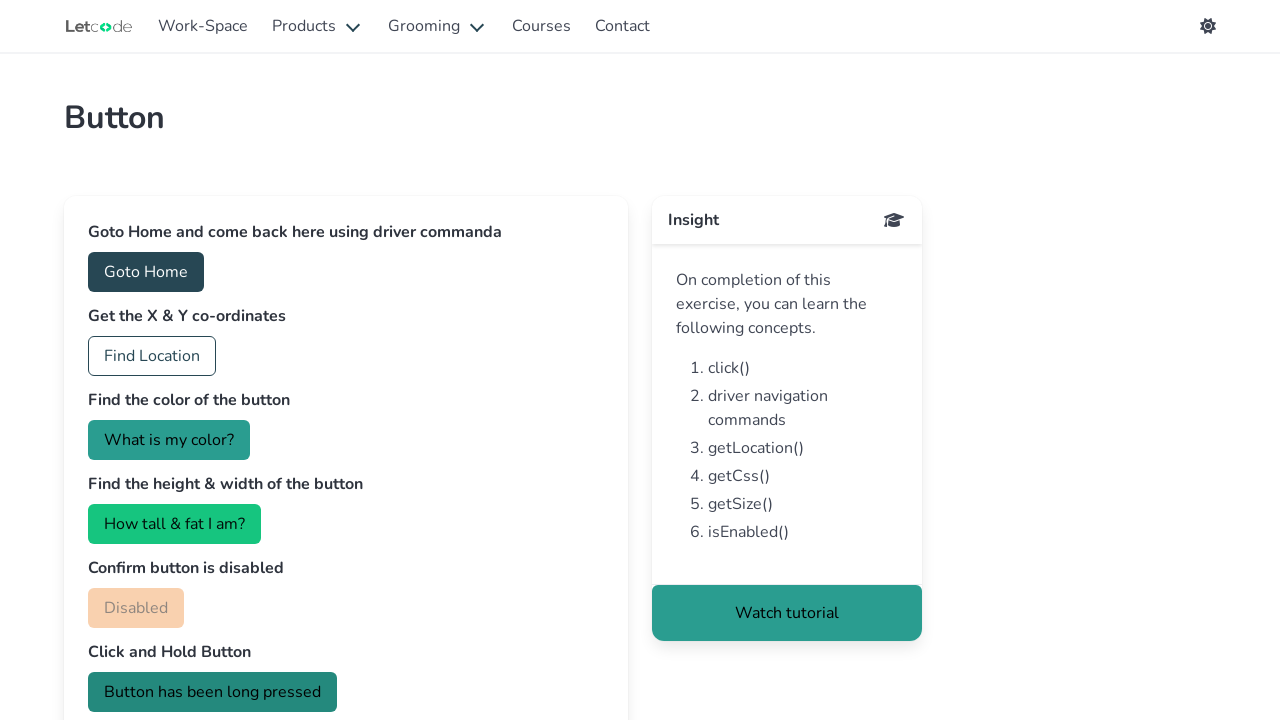